Tests JavaScript alert handling by clicking a button that triggers a JS Confirm dialog and accepting the alert

Starting URL: https://the-internet.herokuapp.com/javascript_alerts

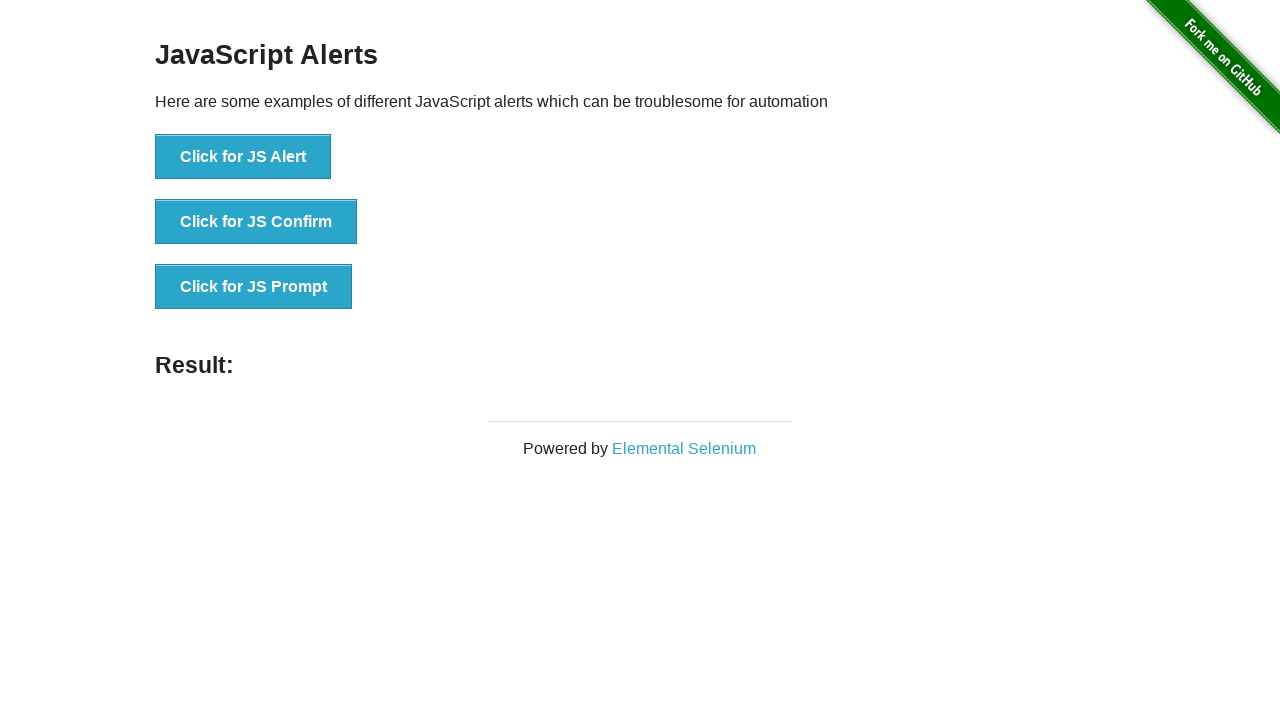

Set up dialog handler to accept confirm dialogs
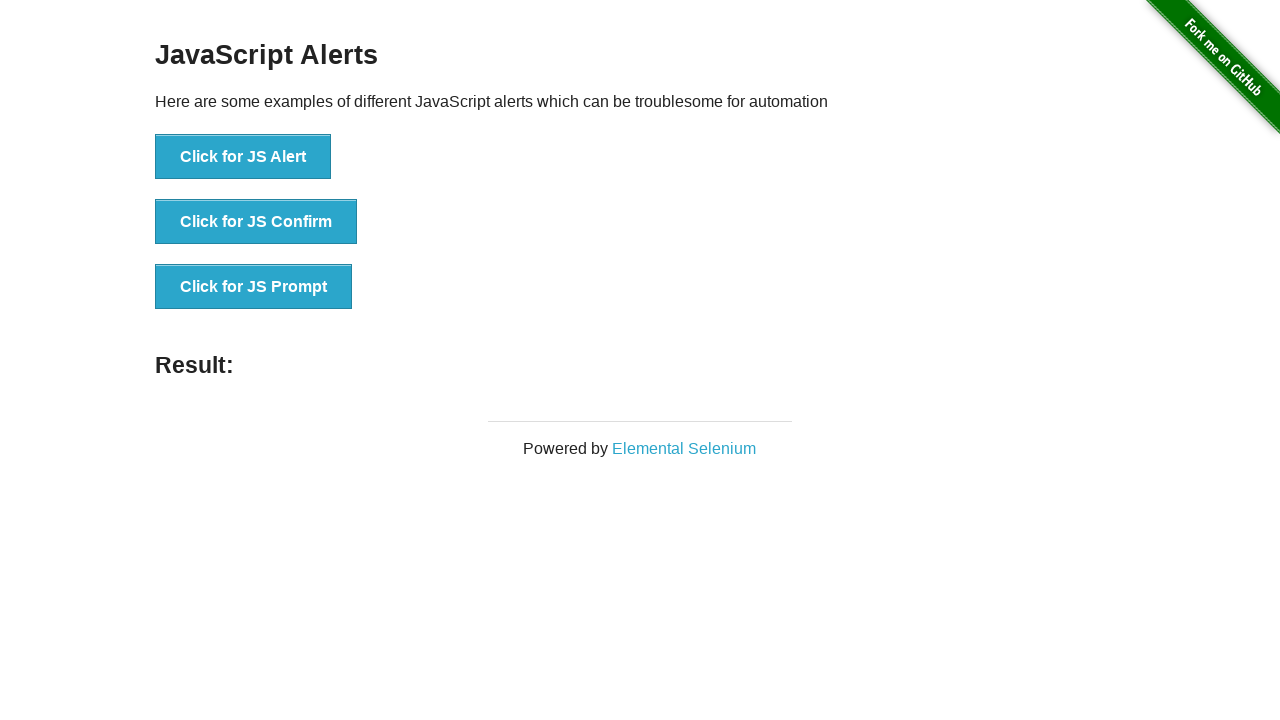

Clicked button to trigger JS Confirm dialog at (256, 222) on button:has-text('Click for JS Confirm')
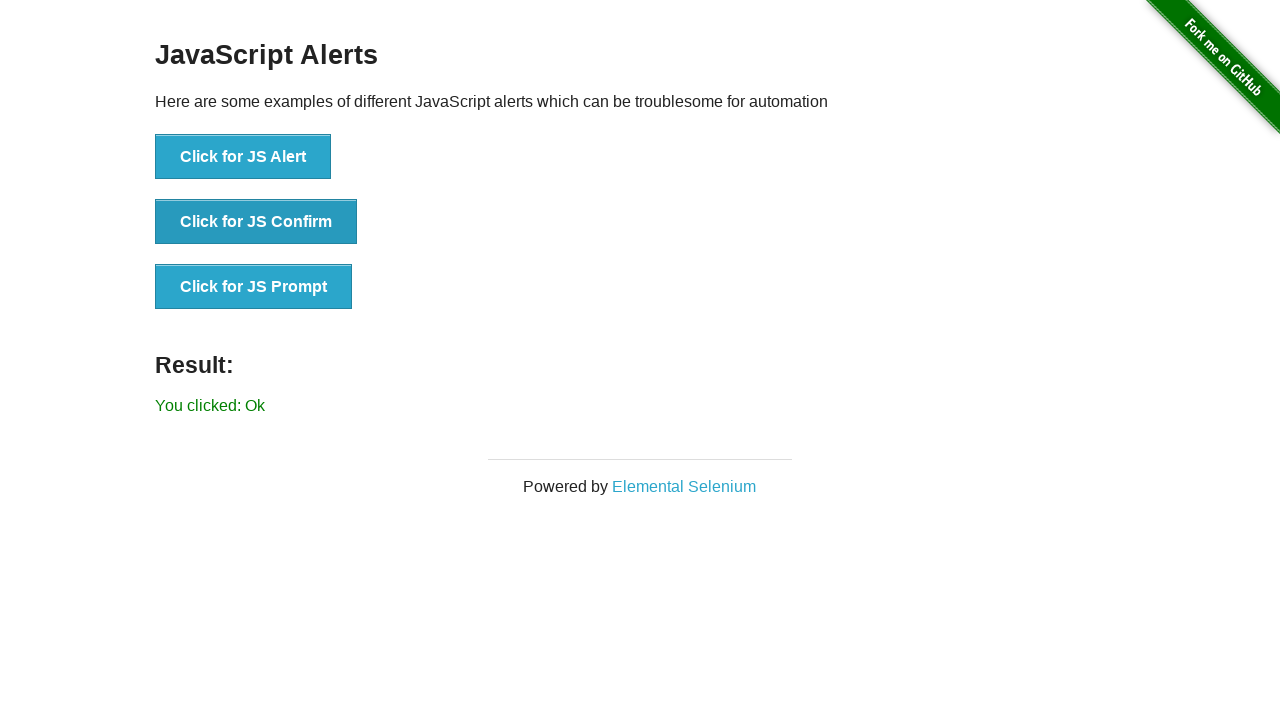

Waited for dialog interaction to complete
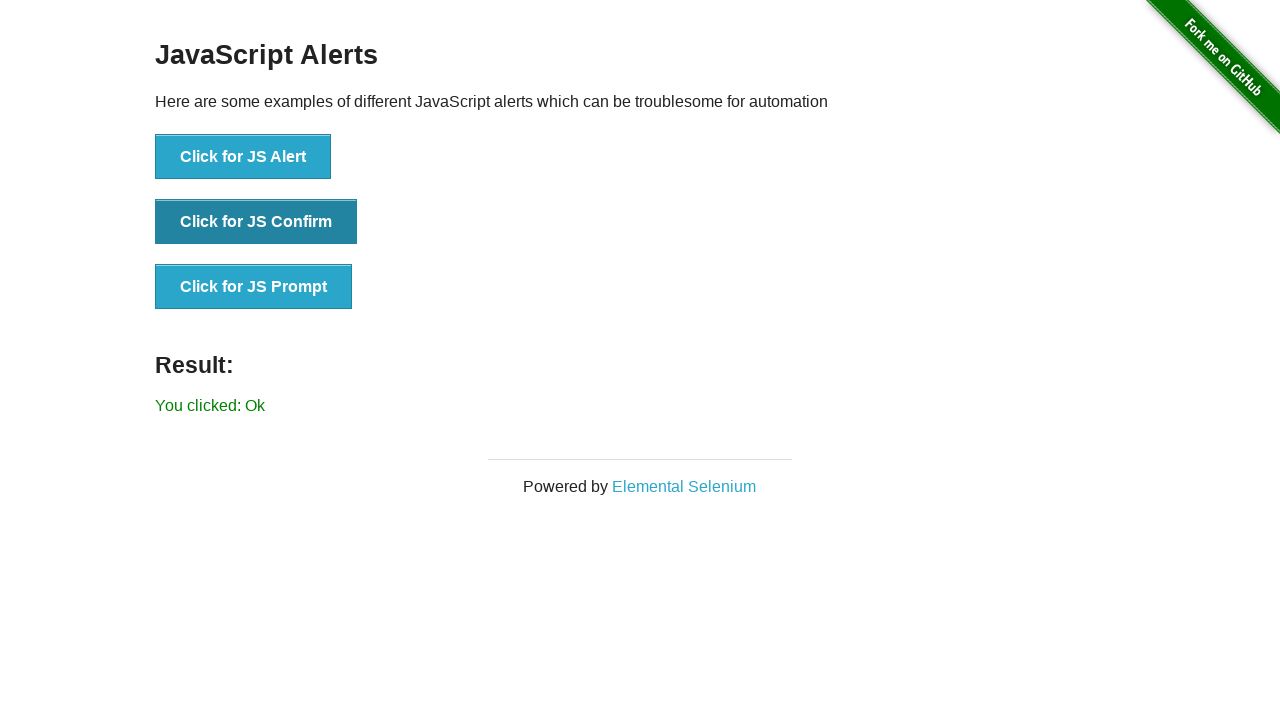

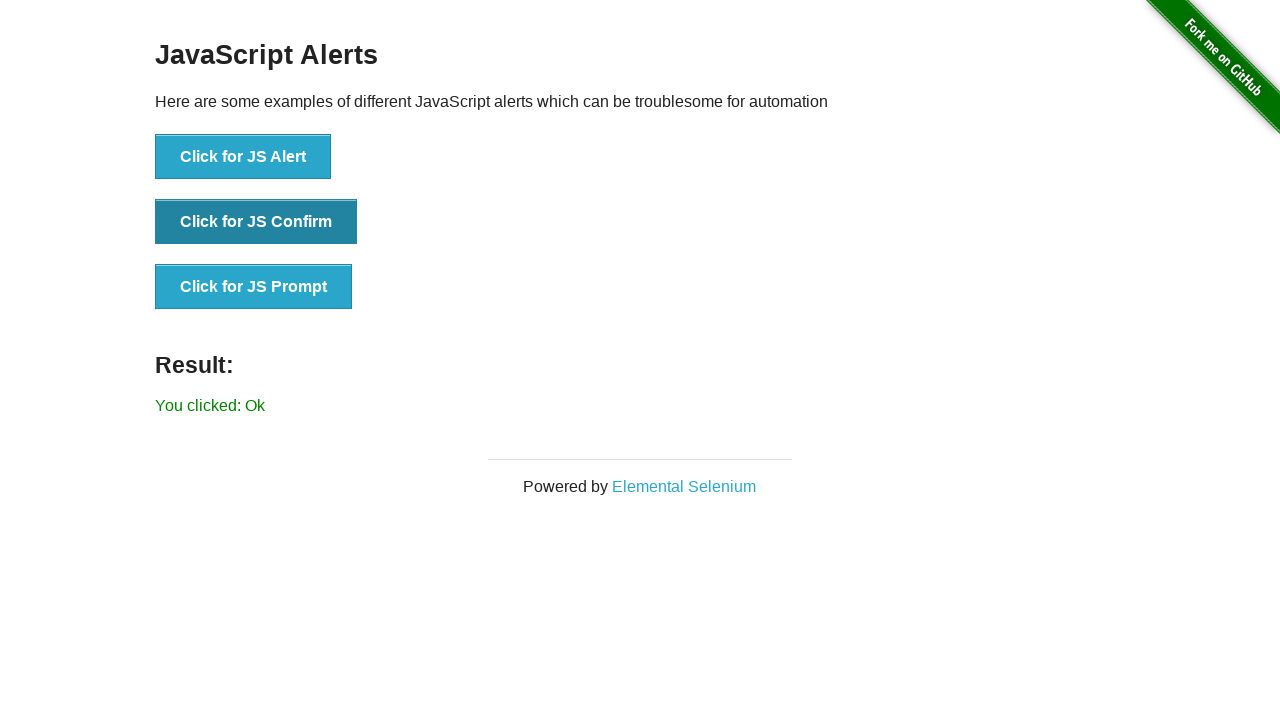